Tests marking all items as completed using the toggle all checkbox after creating 3 default todos

Starting URL: https://demo.playwright.dev/todomvc

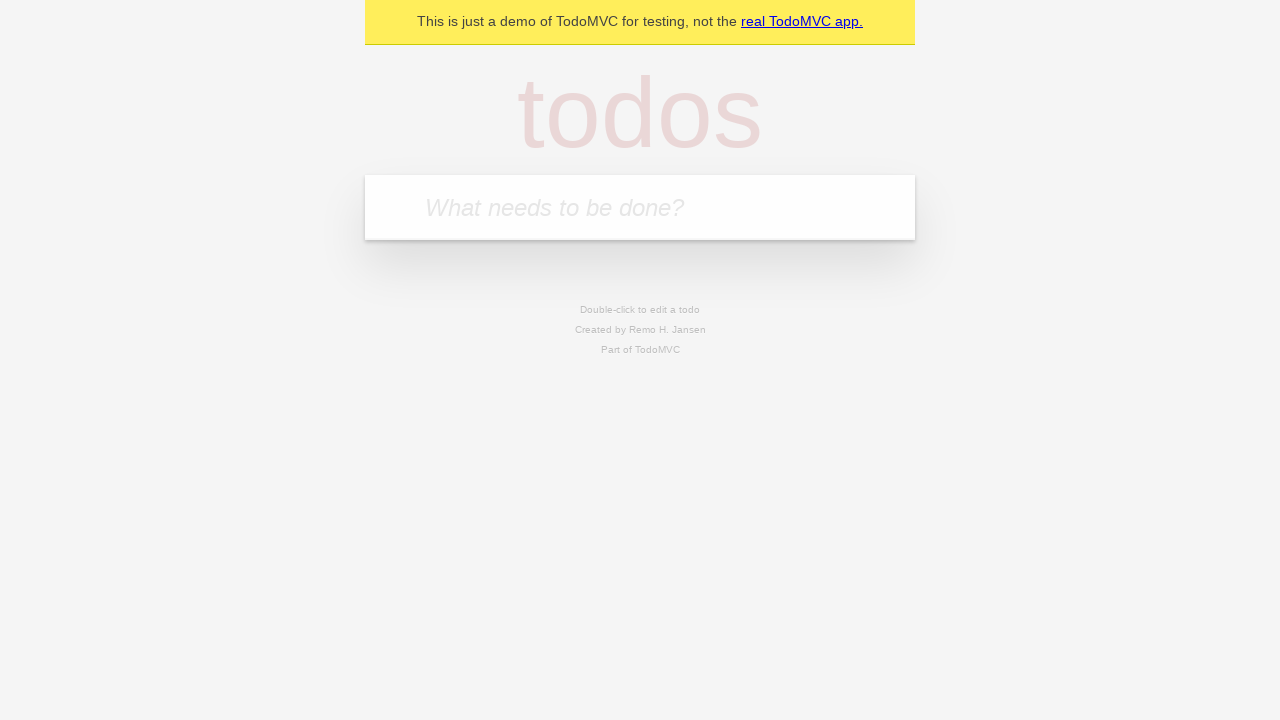

Filled first todo input with 'buy some cheese' on internal:attr=[placeholder="What needs to be done?"i]
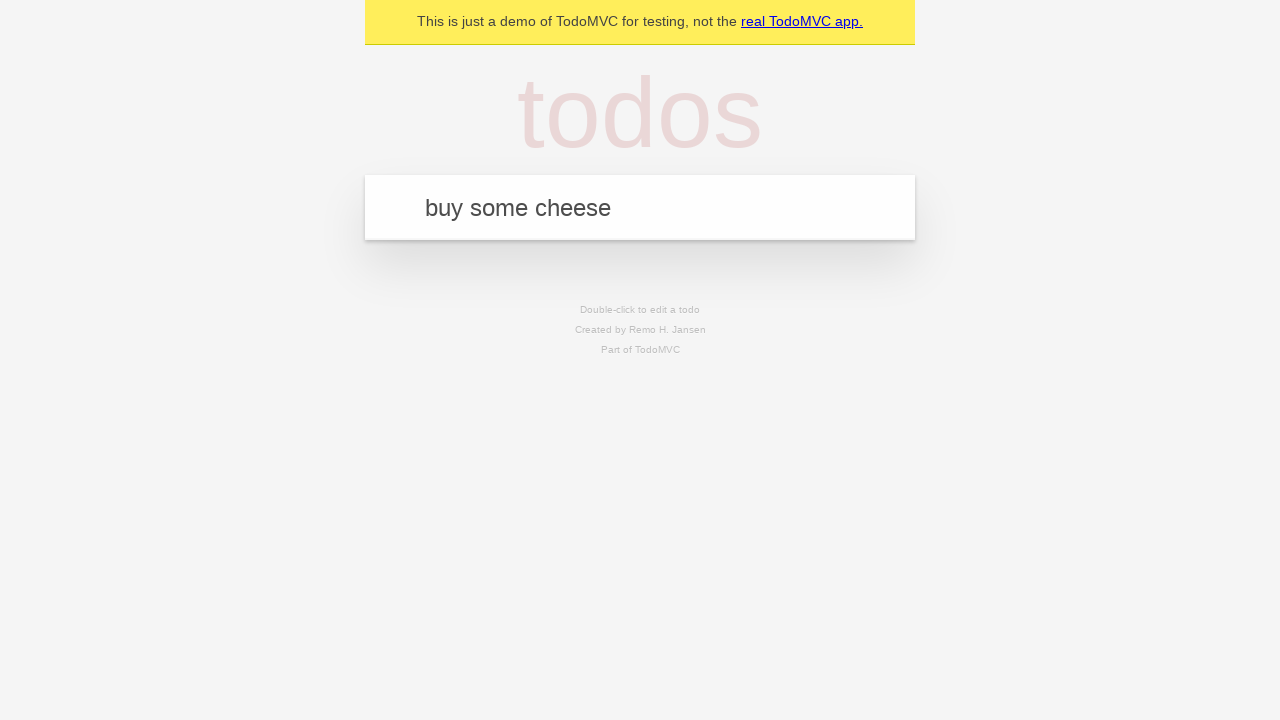

Pressed Enter to create first todo on internal:attr=[placeholder="What needs to be done?"i]
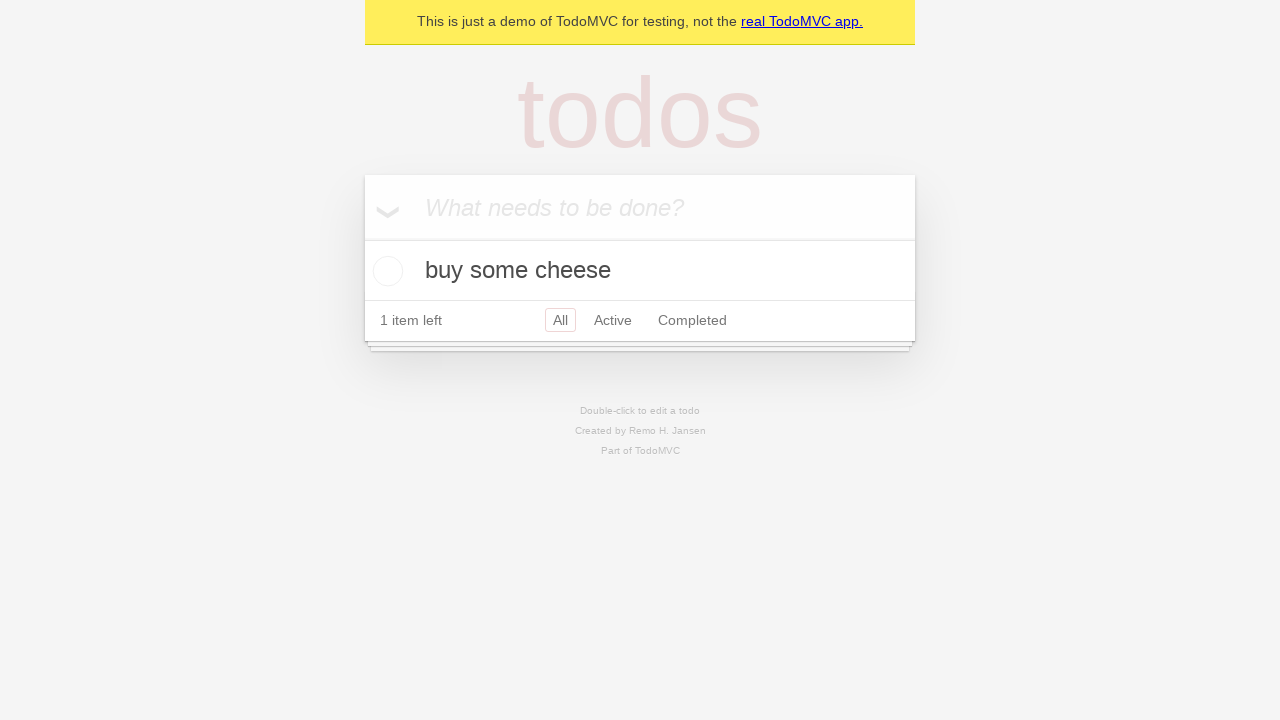

Filled second todo input with 'feed the cat' on internal:attr=[placeholder="What needs to be done?"i]
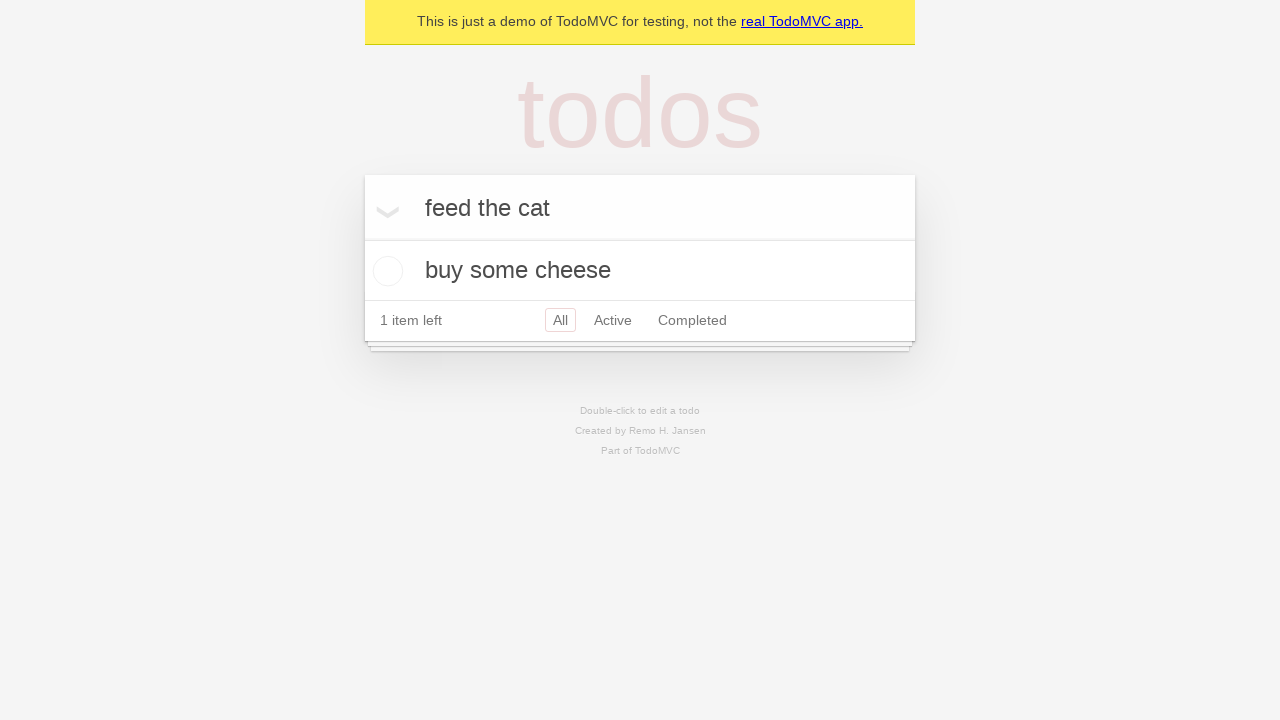

Pressed Enter to create second todo on internal:attr=[placeholder="What needs to be done?"i]
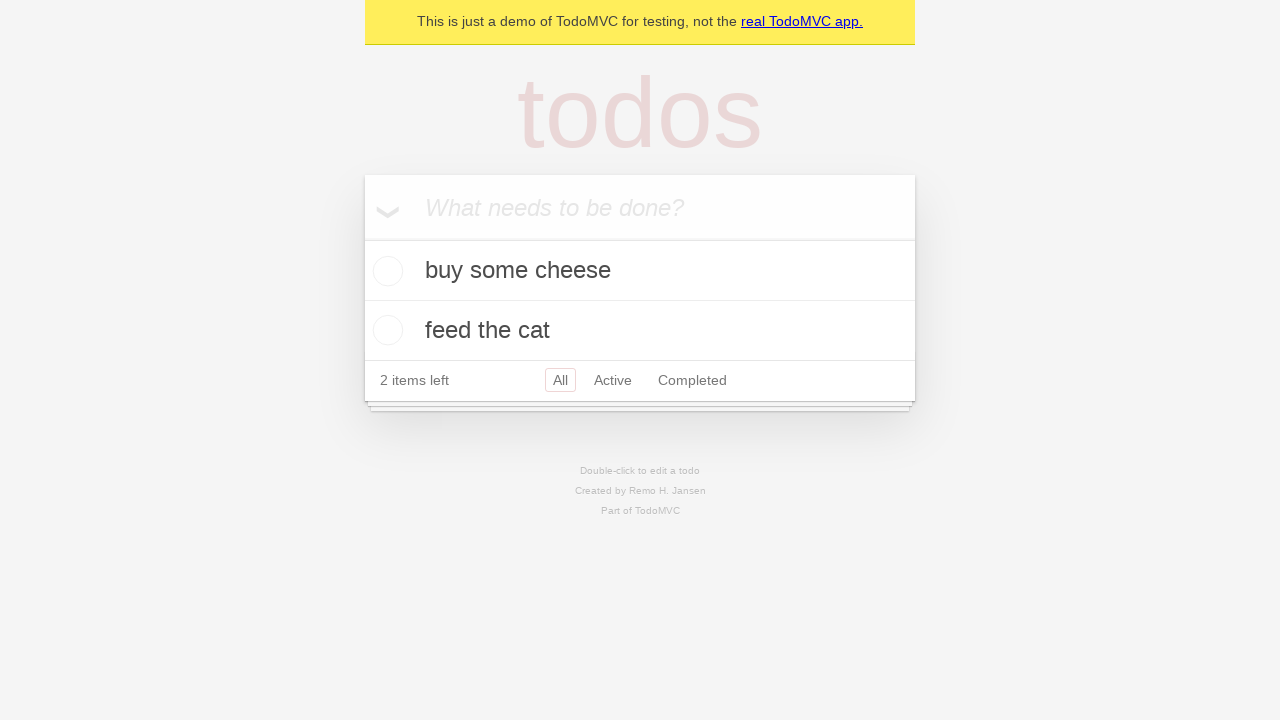

Filled third todo input with 'book a doctors appointment' on internal:attr=[placeholder="What needs to be done?"i]
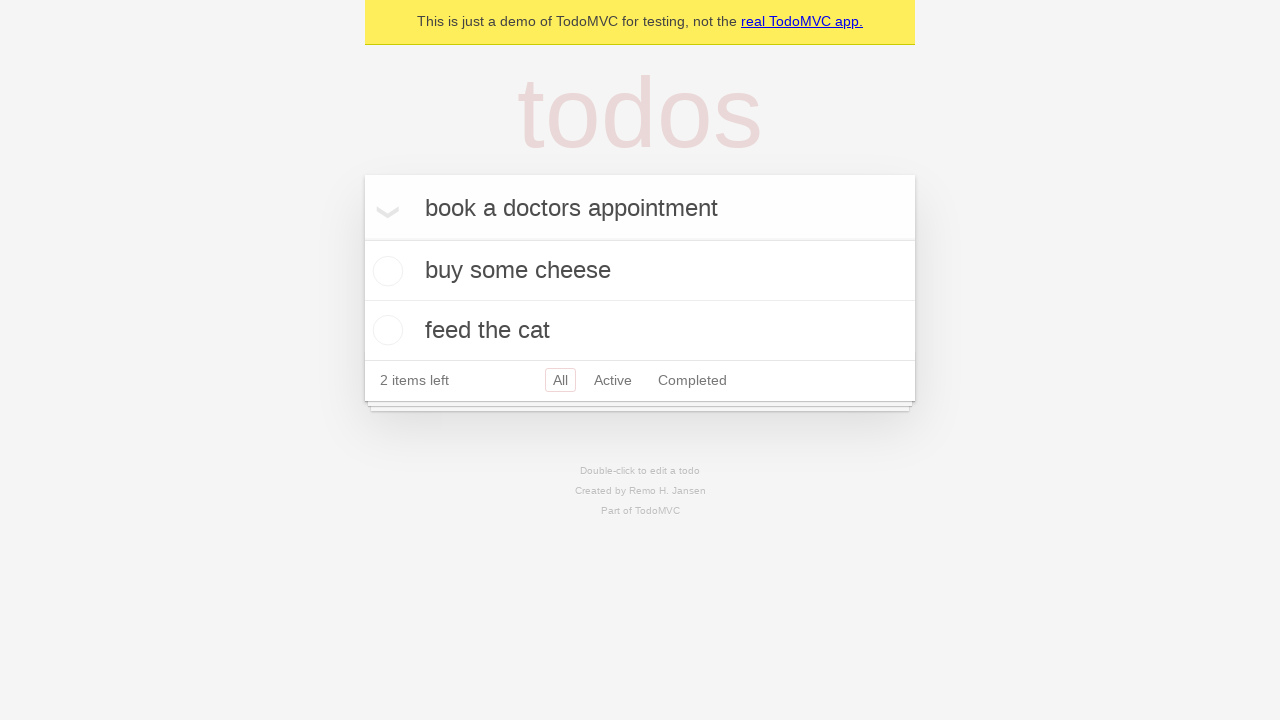

Pressed Enter to create third todo on internal:attr=[placeholder="What needs to be done?"i]
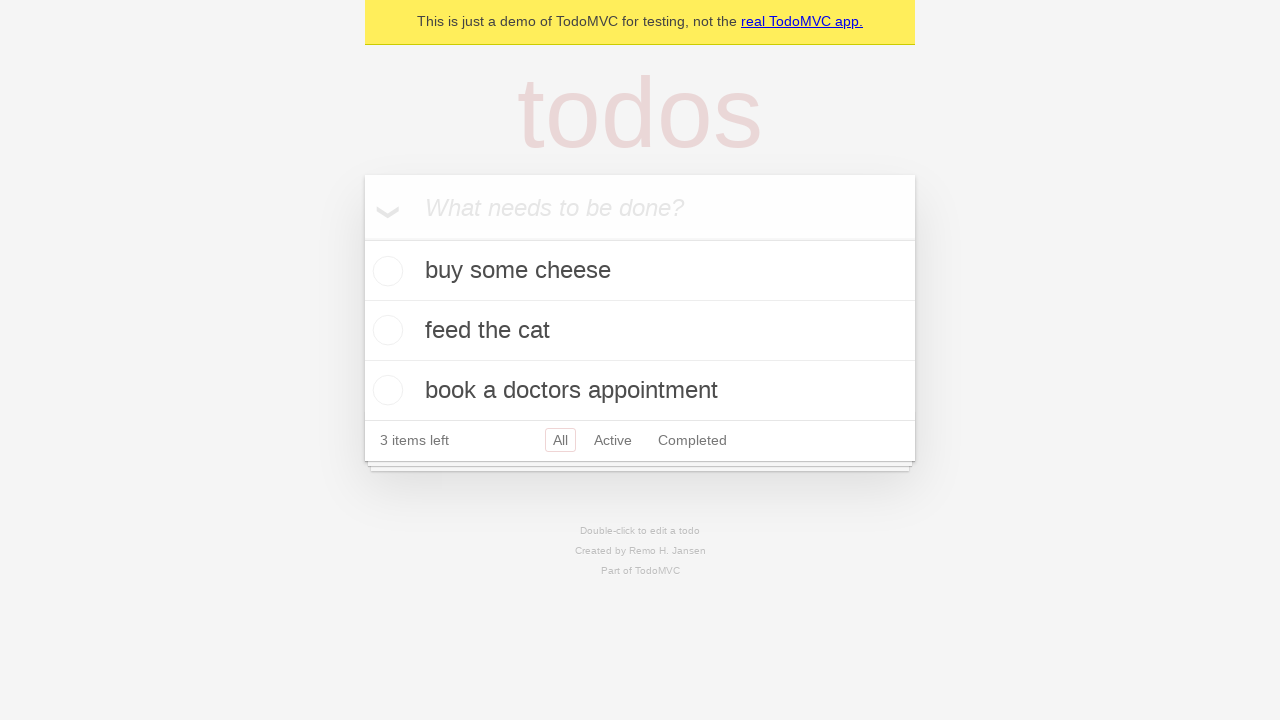

Waited for all 3 todos to be created
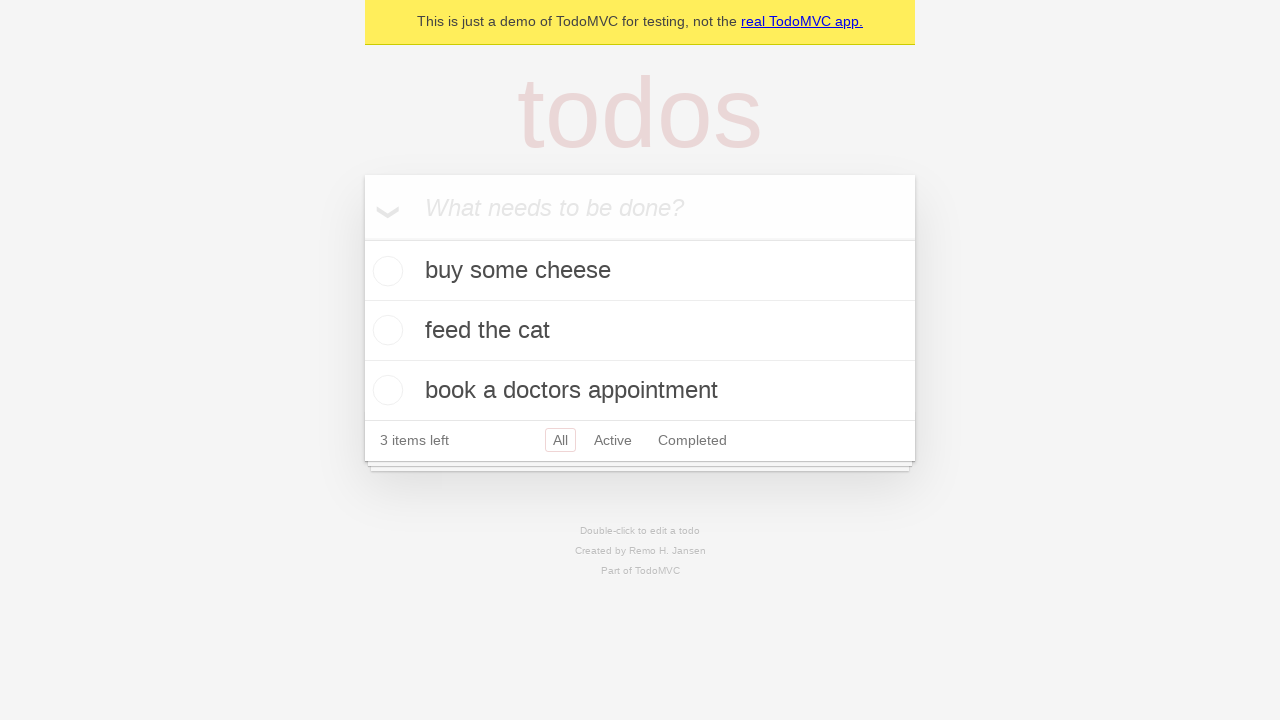

Clicked 'Mark all as complete' checkbox at (362, 238) on internal:label="Mark all as complete"i
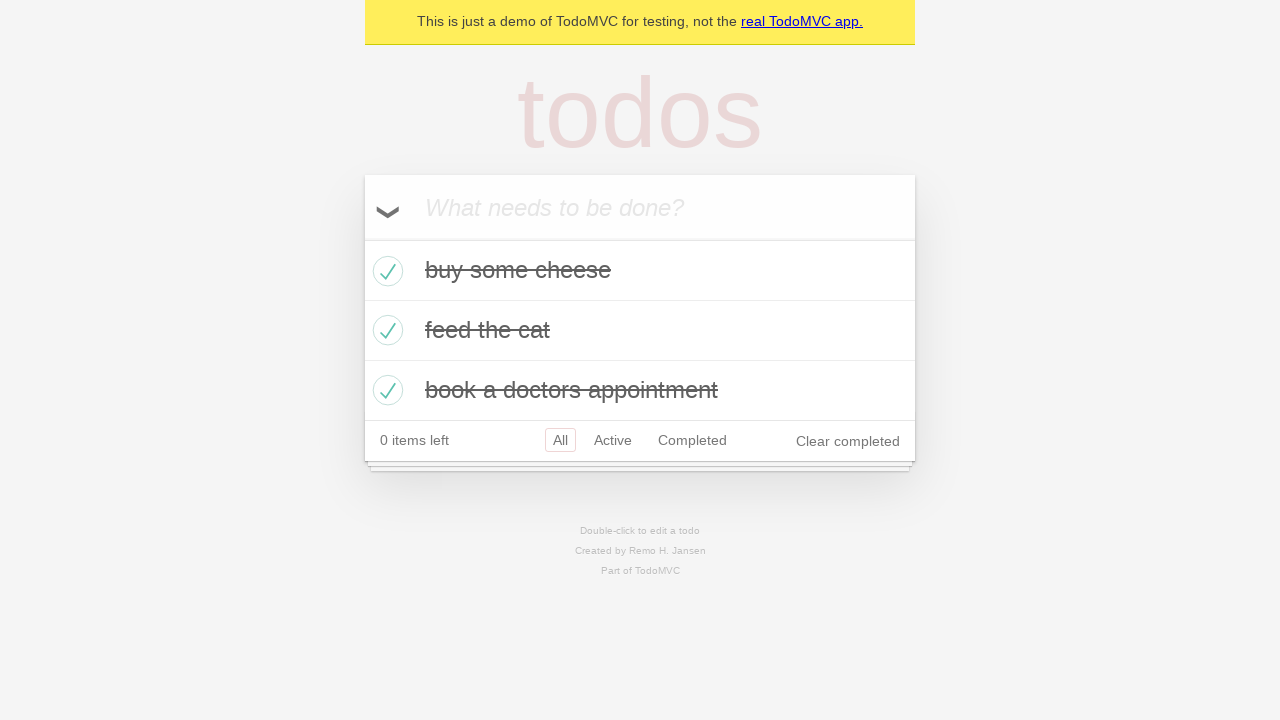

Waited for all todos to be marked as completed
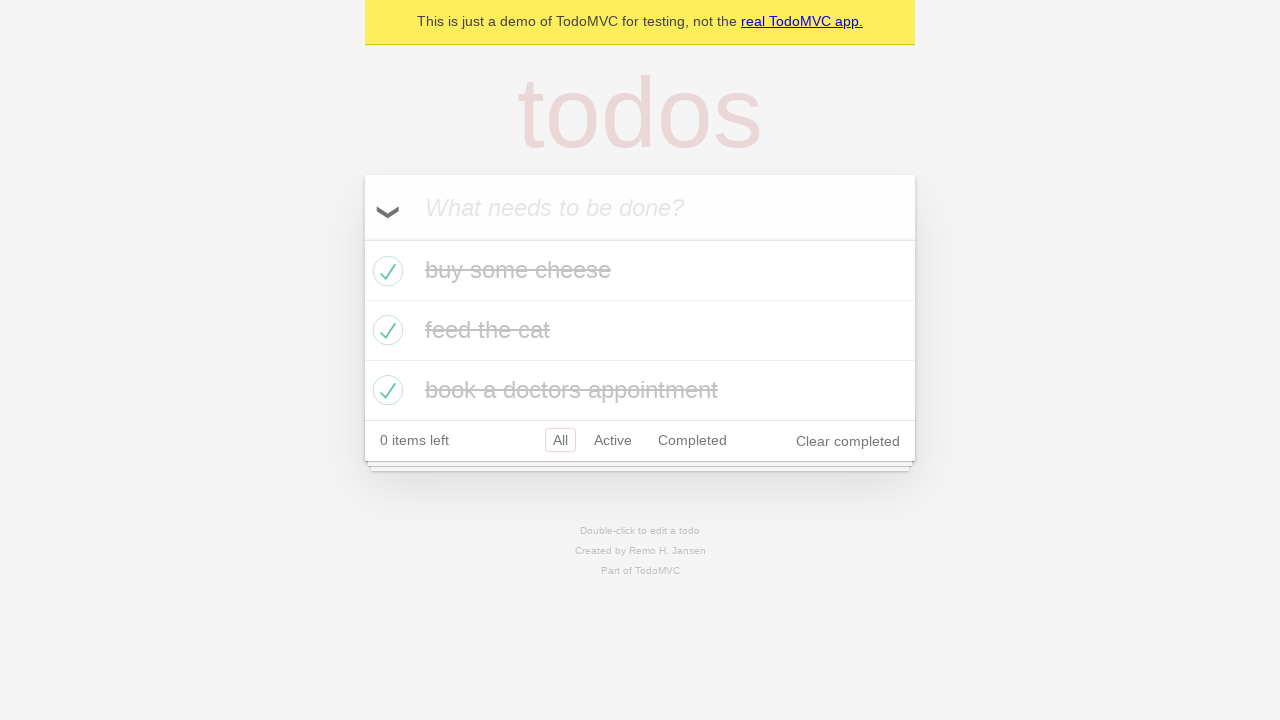

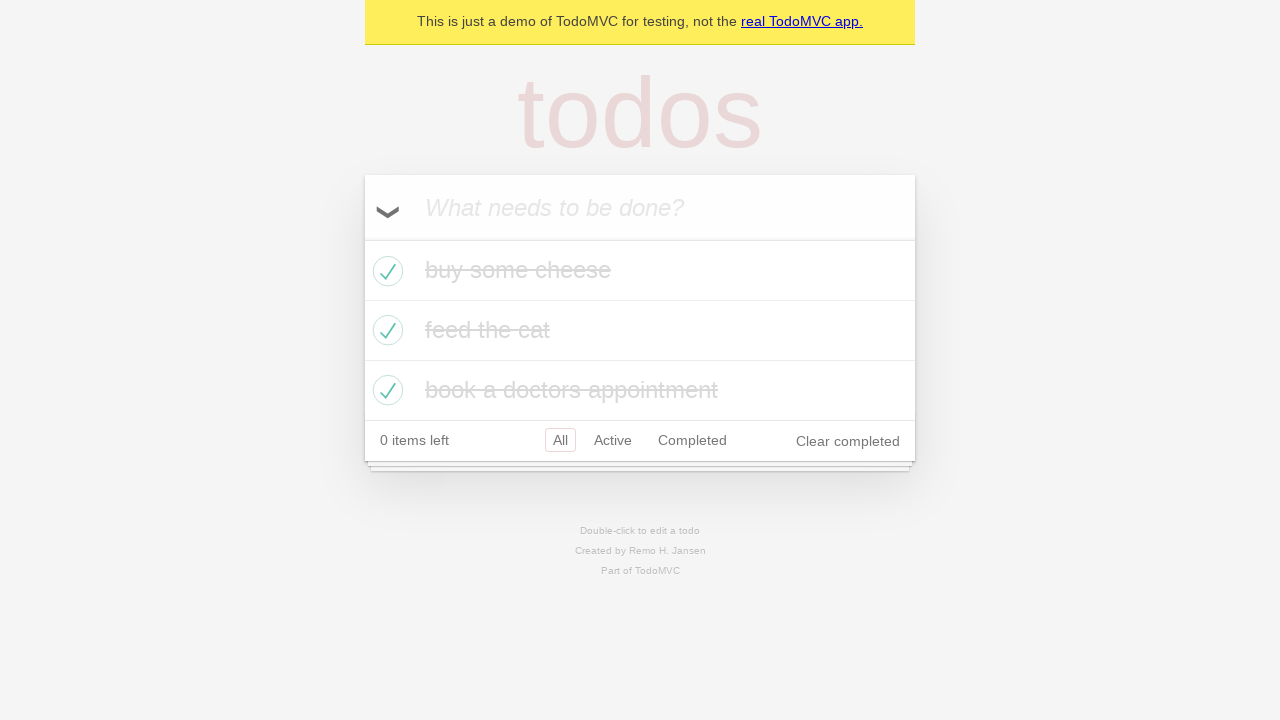